Tests the date calculator functionality by selecting start and end dates (June 1 to October 31), enabling an option, and submitting the form to calculate the difference between dates.

Starting URL: https://www.calculator.net/date-calculator.html

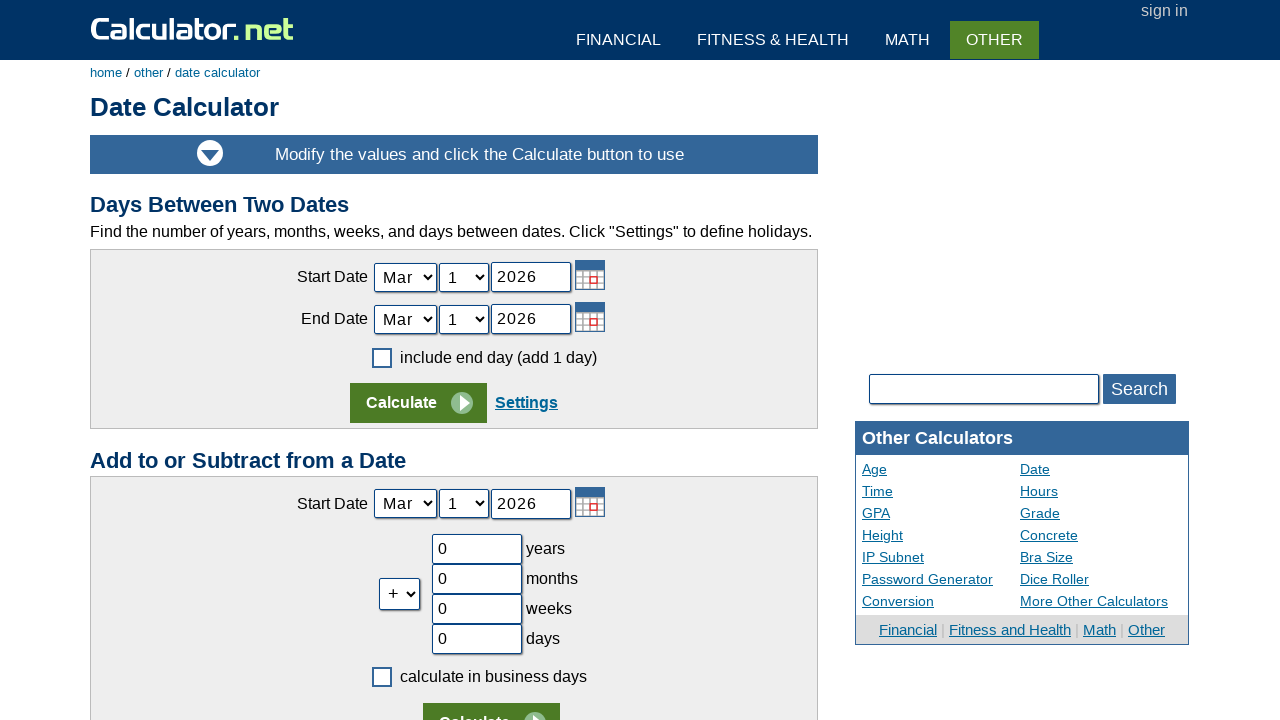

Selected June as start month on //form[@name='calcf']//select[@id='today_Month_ID']
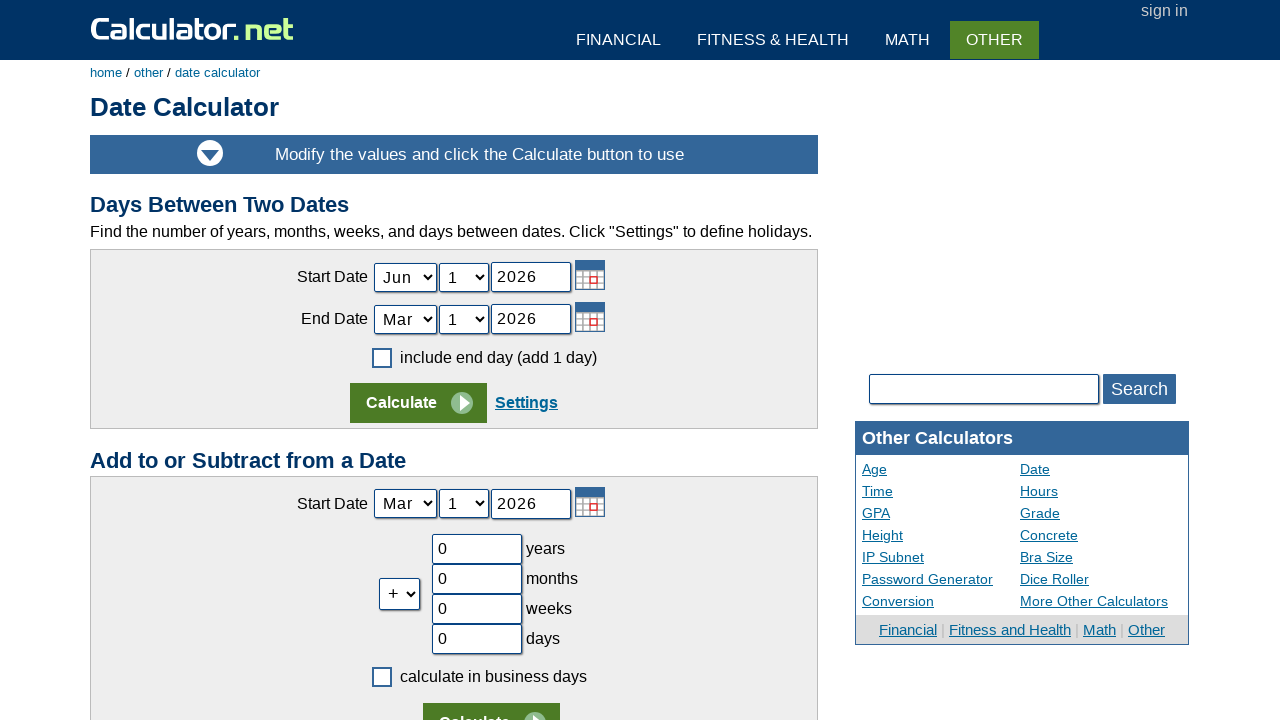

Selected 1 as start day on //form[@name='calcf']//select[@id='today_Day_ID']
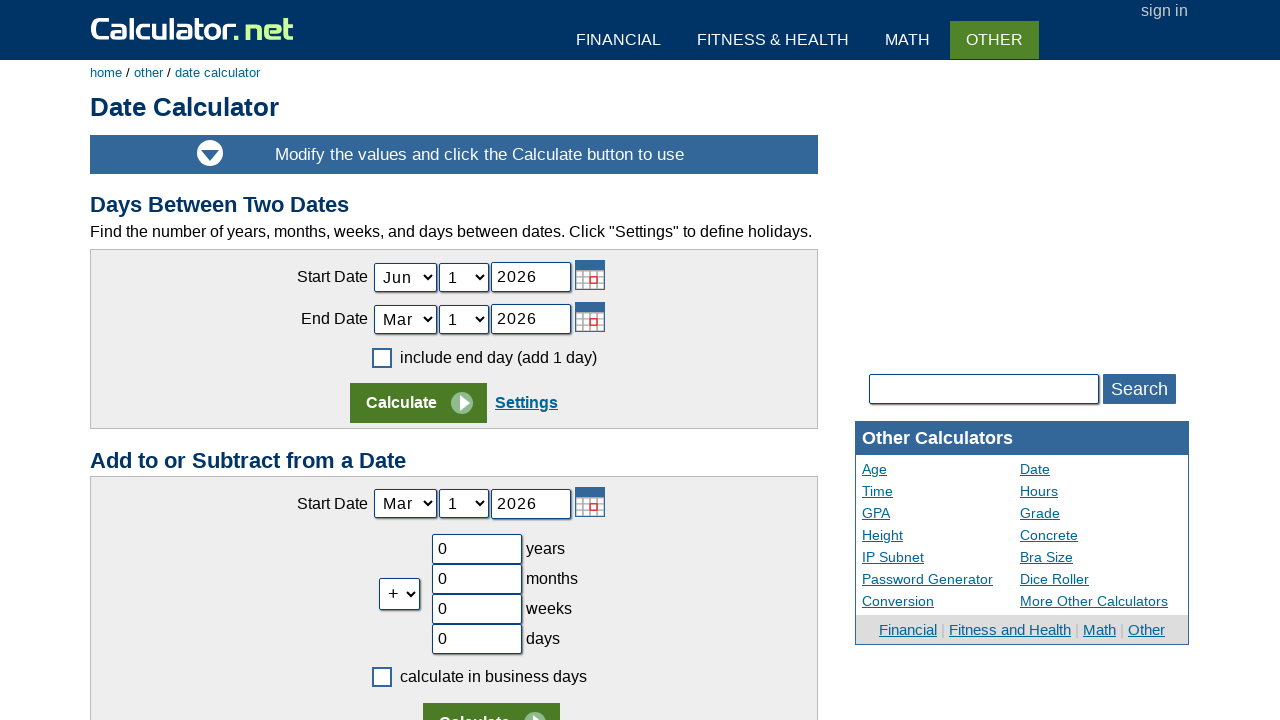

Selected October as end month on //form[@name='calcf']//select[@id='ageat_Month_ID']
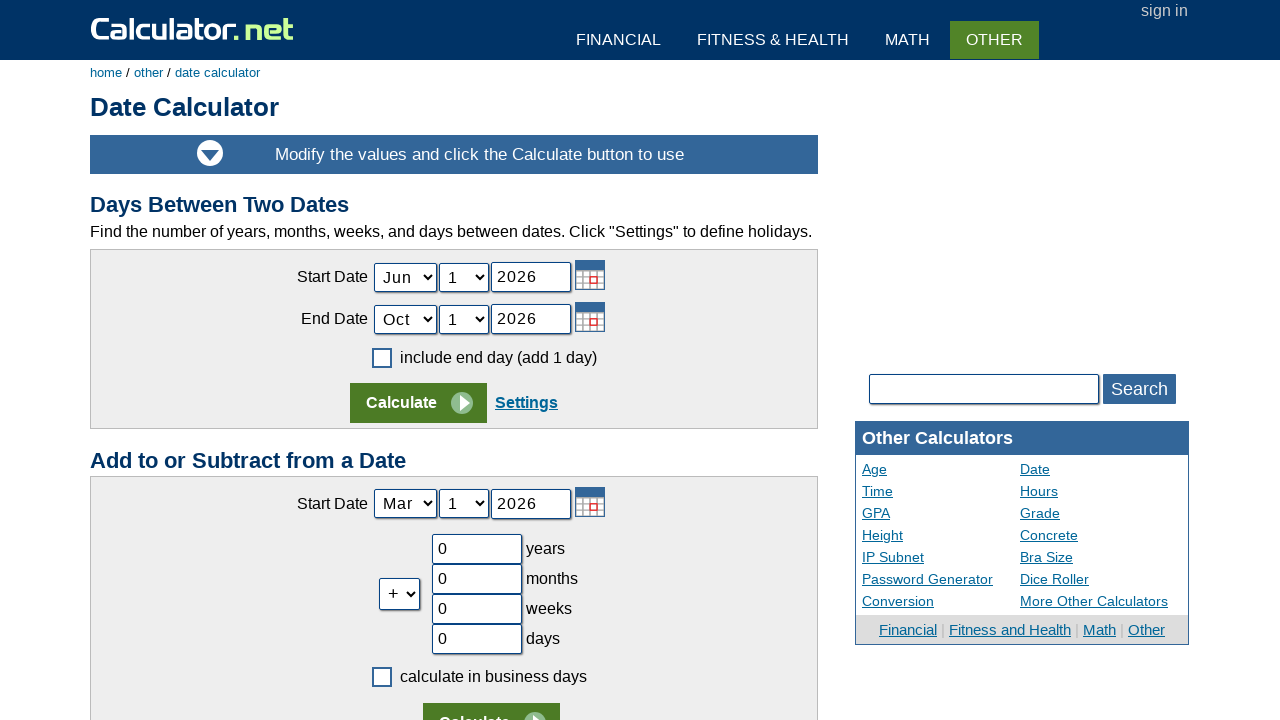

Selected 31 as end day on //form[@name='calcf']//select[@id='ageat_Day_ID']
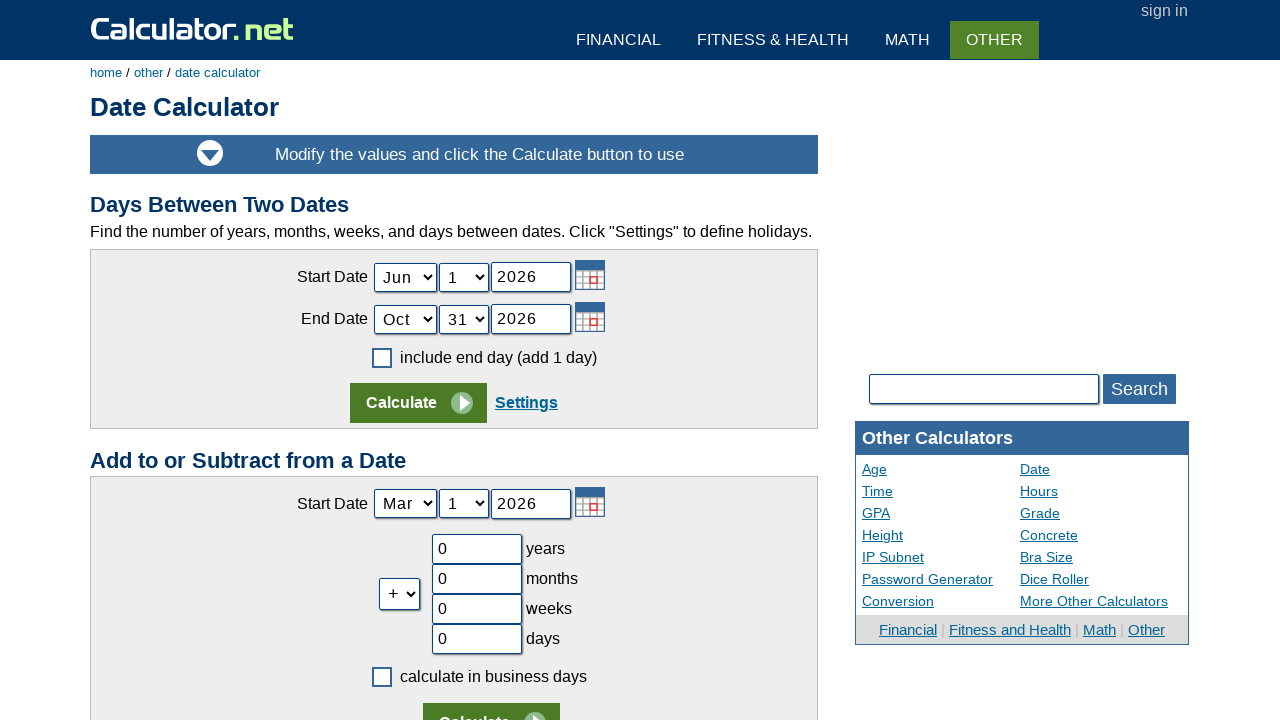

Enabled option to add end day at (382, 358) on xpath=//label[@for='addendday']//span[@class='cbmark']
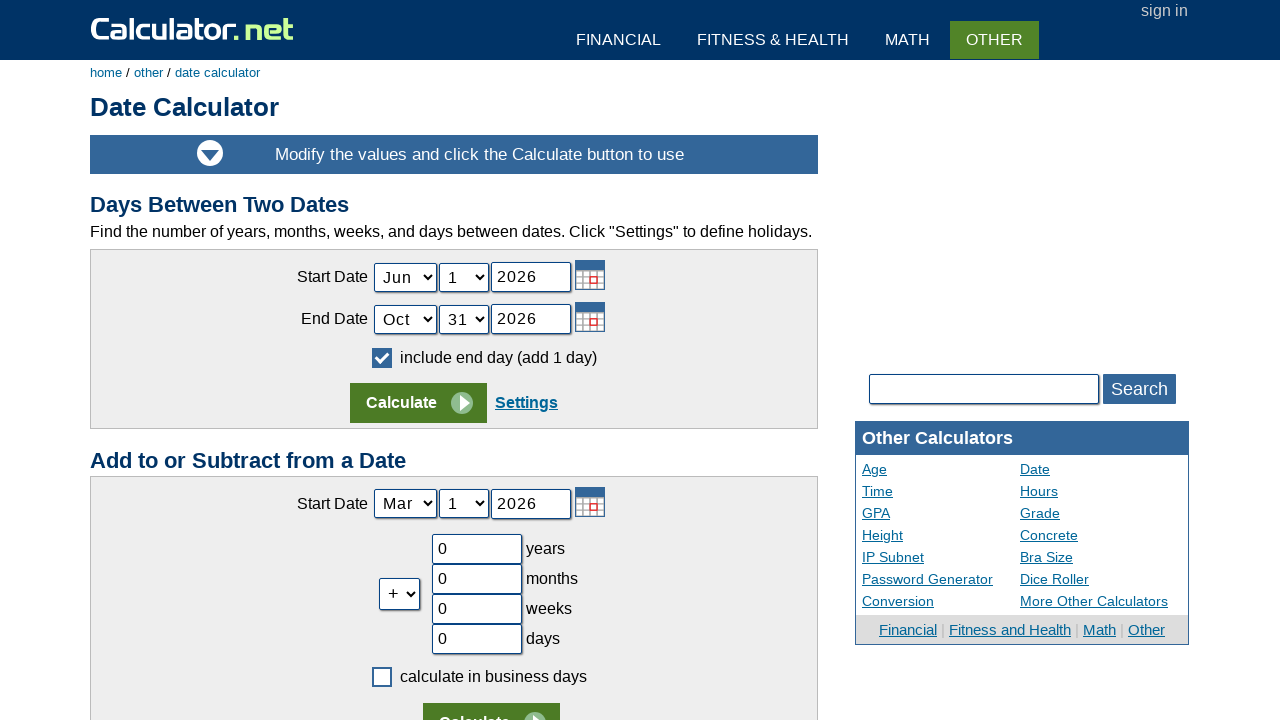

Clicked submit button to calculate date difference at (418, 403) on xpath=//form[@name='calcf']//input[@type='submit']
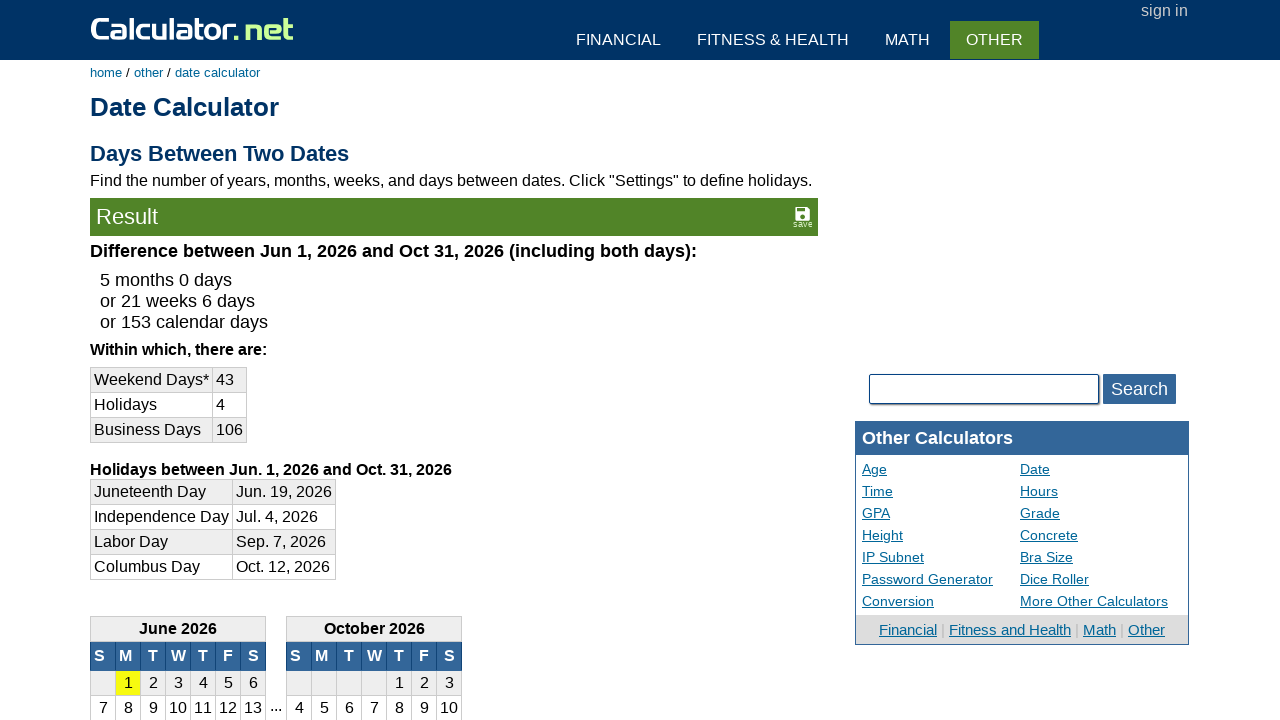

Result page loaded successfully showing date difference calculation
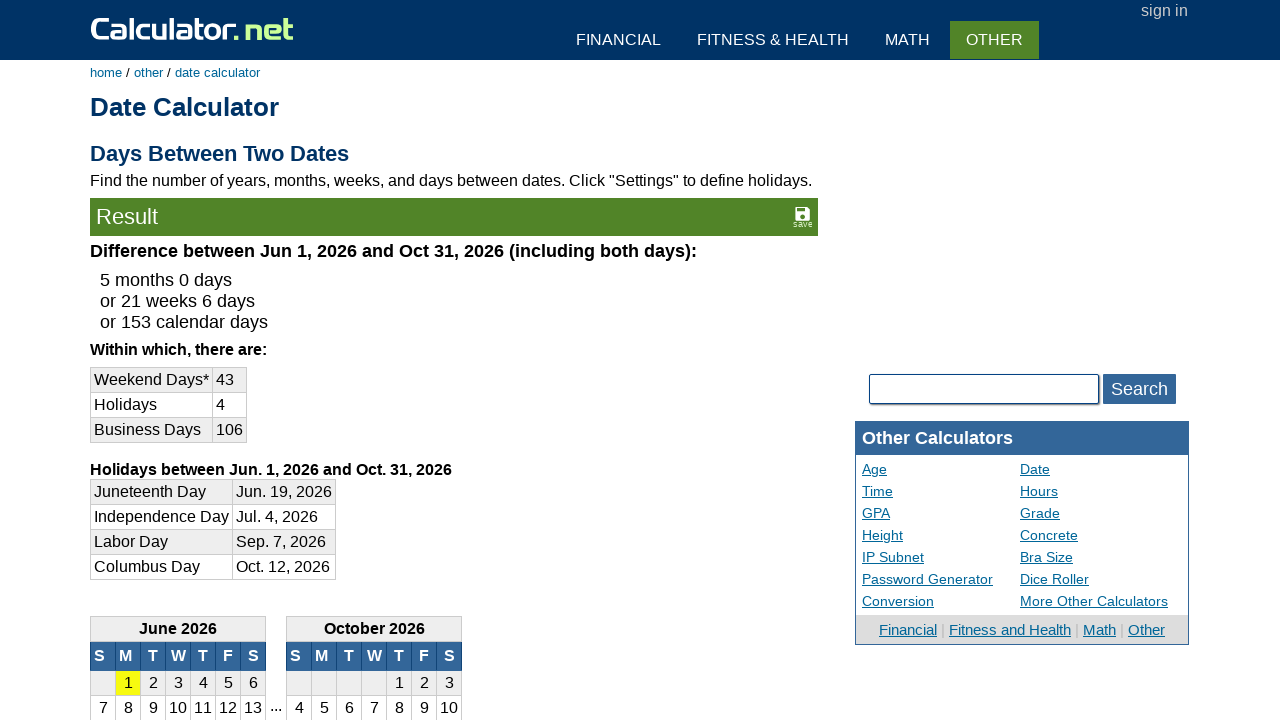

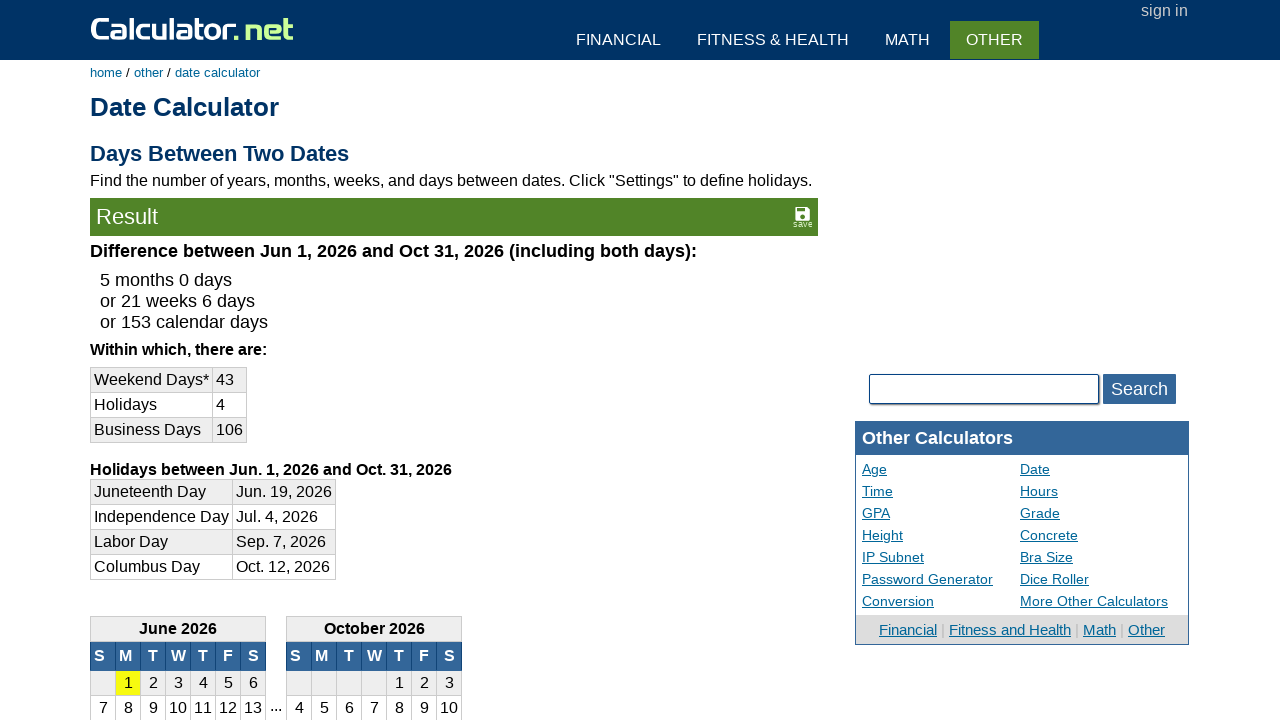